Tests the Web Tables functionality on DemoQA by navigating to the Elements section, opening the Web Tables page, adding a new record with employee information (first name, last name, email, age, salary, department), and submitting the form.

Starting URL: https://demoqa.com/

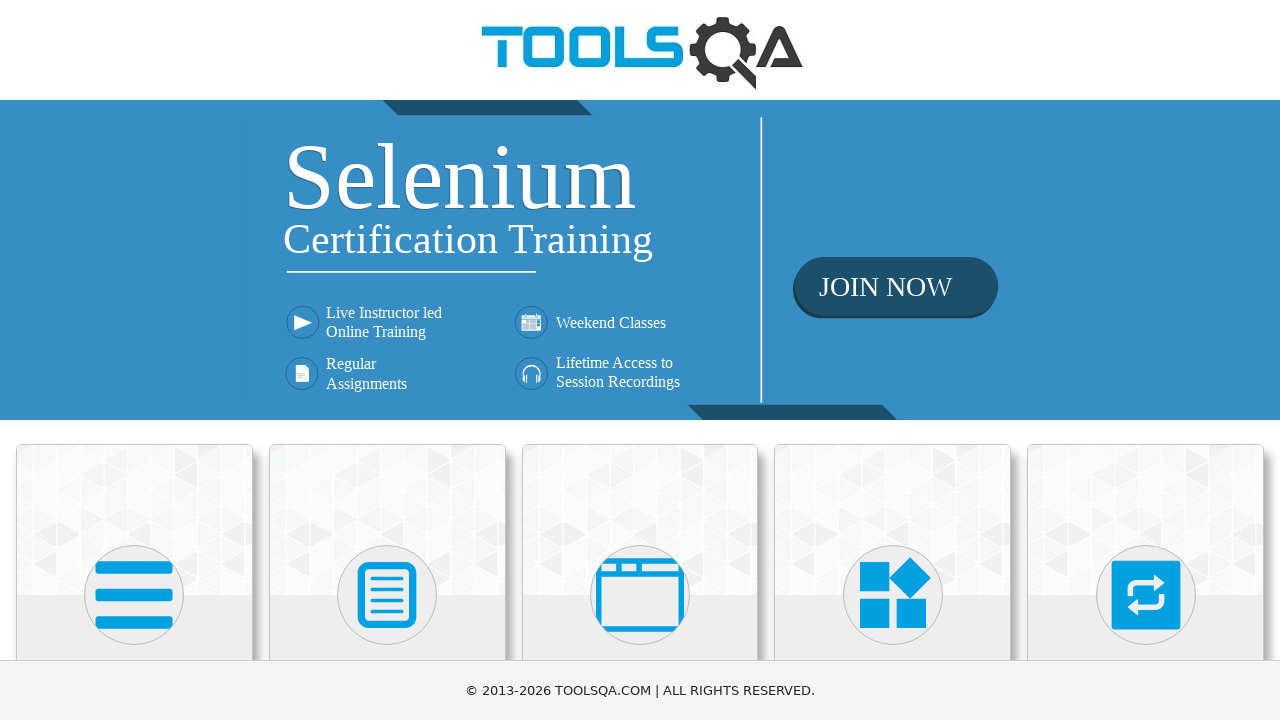

Clicked on Elements card at (134, 360) on xpath=//h5[.='Elements']
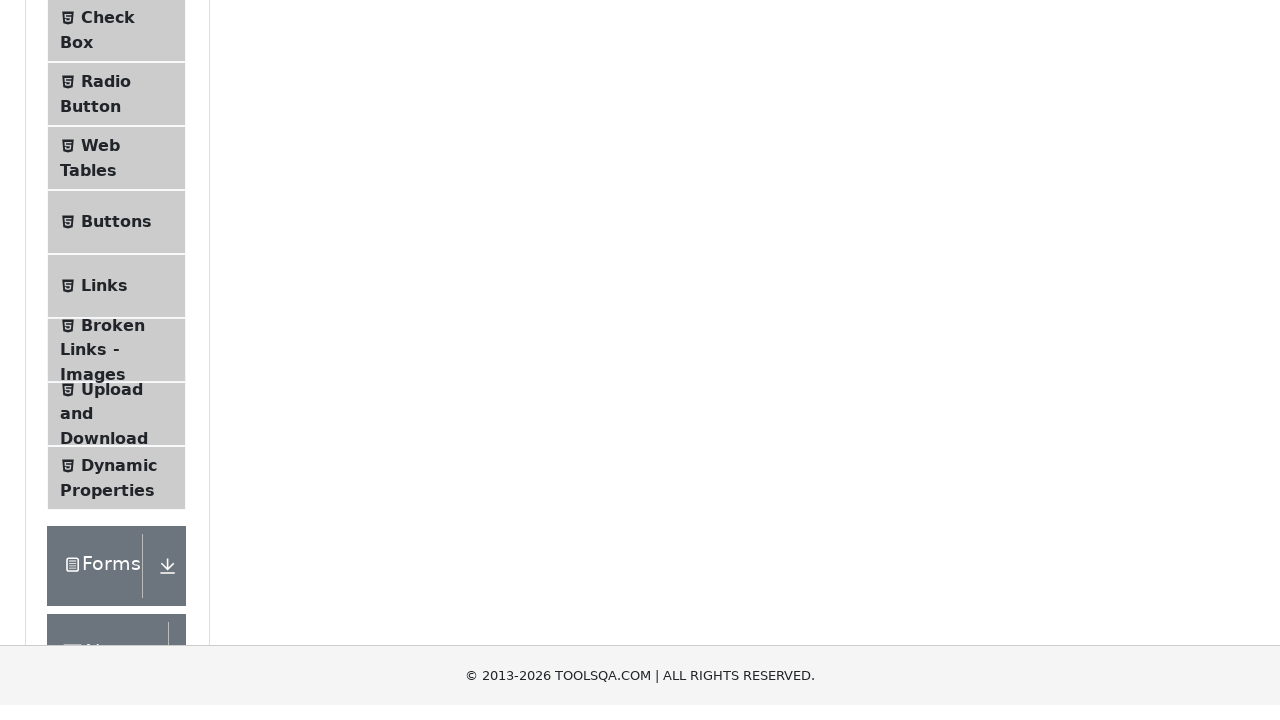

Clicked on Web Tables menu item at (100, 440) on xpath=//span[.='Web Tables']
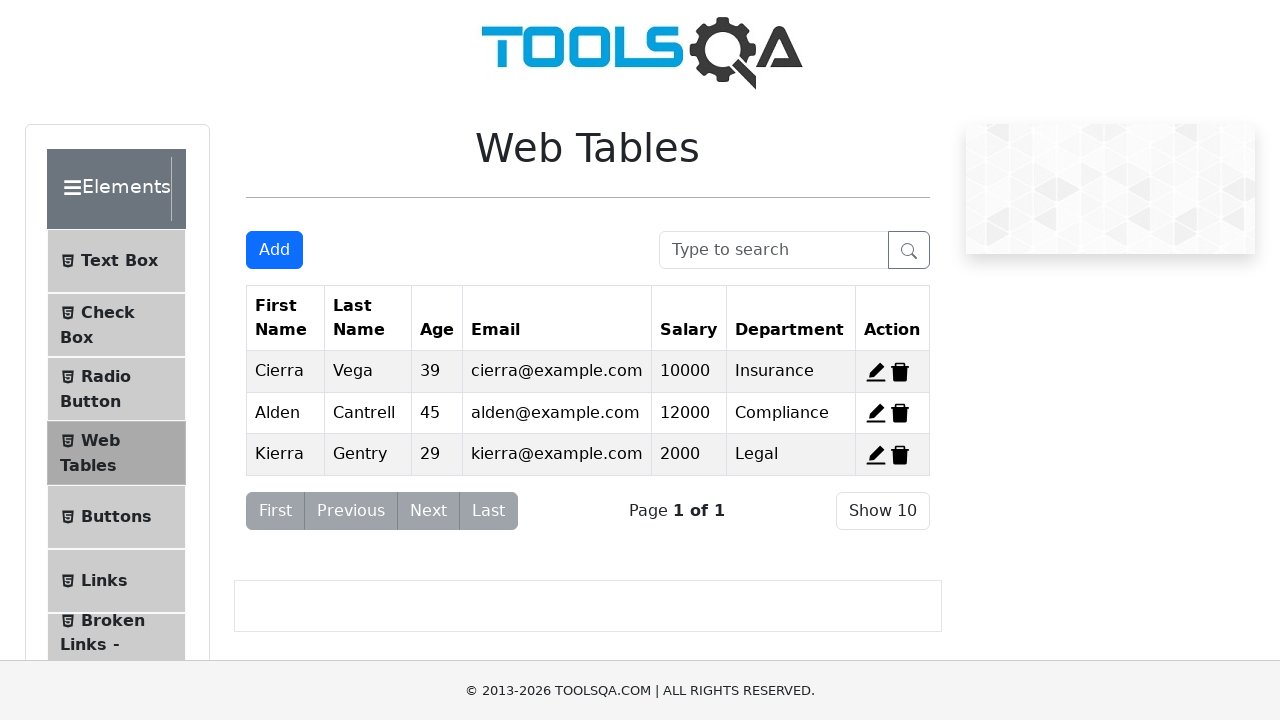

Clicked Add button to open employee form at (274, 250) on #addNewRecordButton
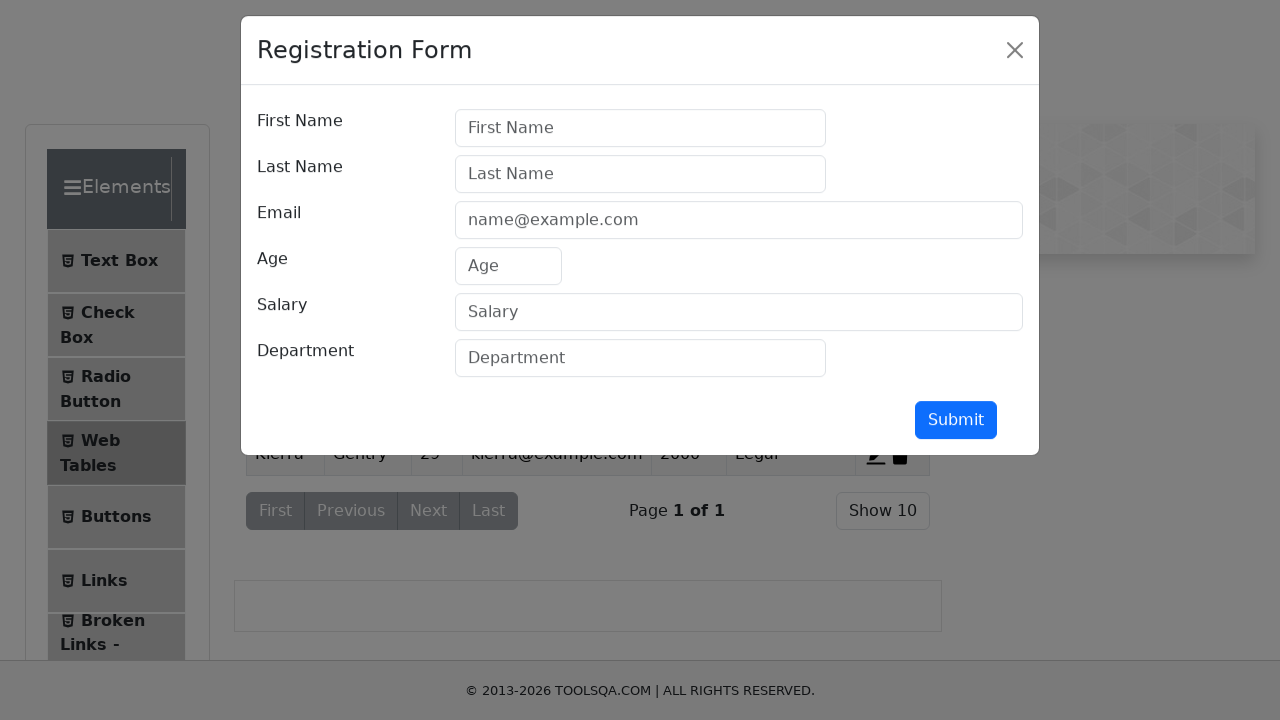

Filled first name field with 'Alexander' on #firstName
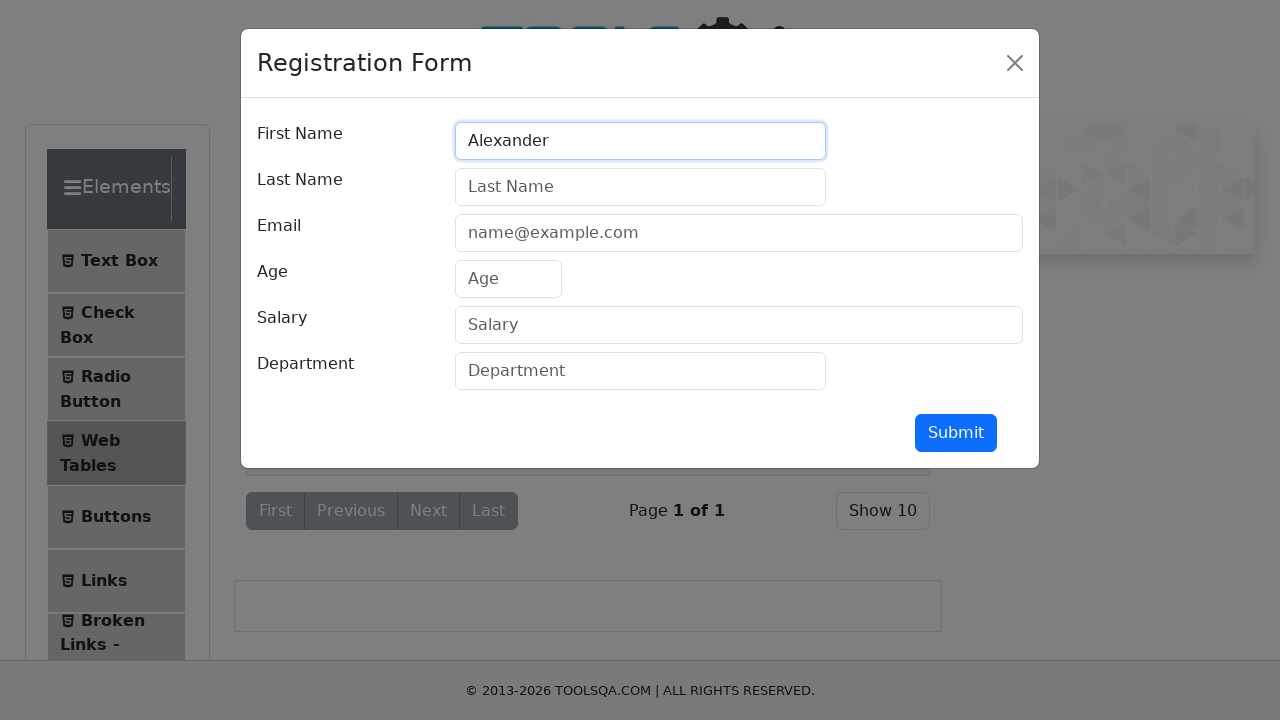

Filled last name field with 'Thompson' on #lastName
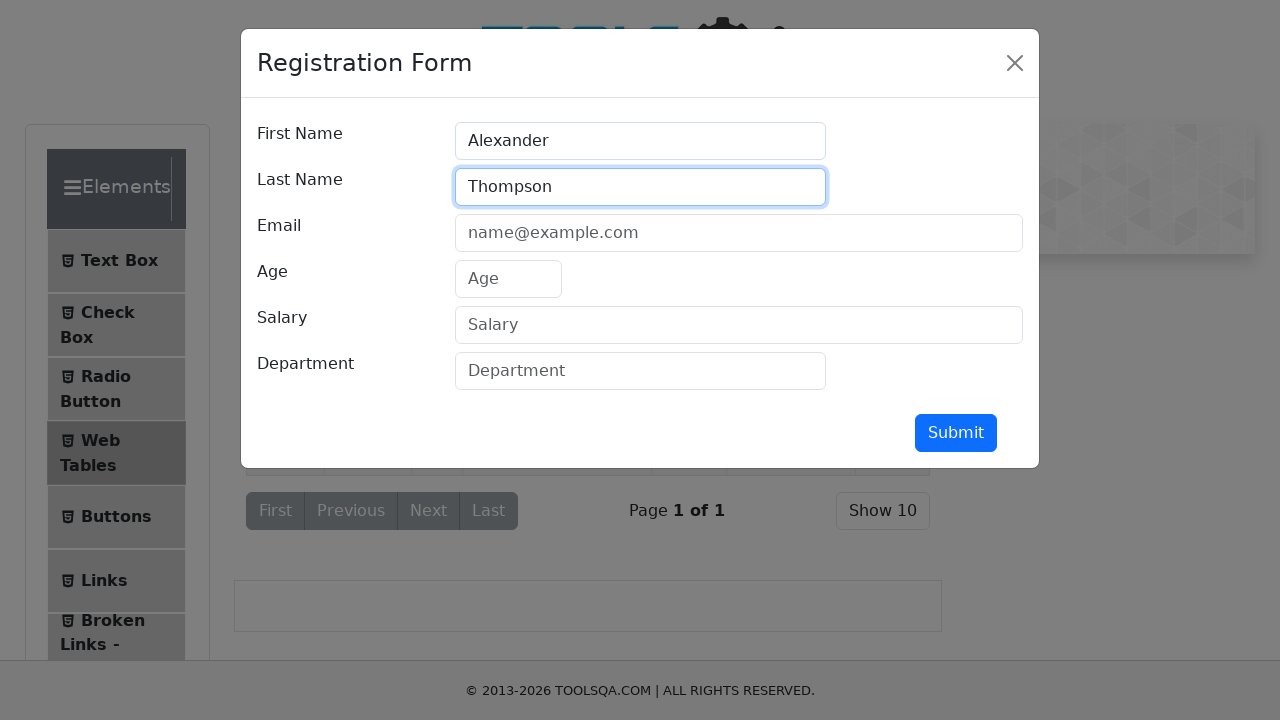

Filled email field with 'alex.thompson@example.com' on #userEmail
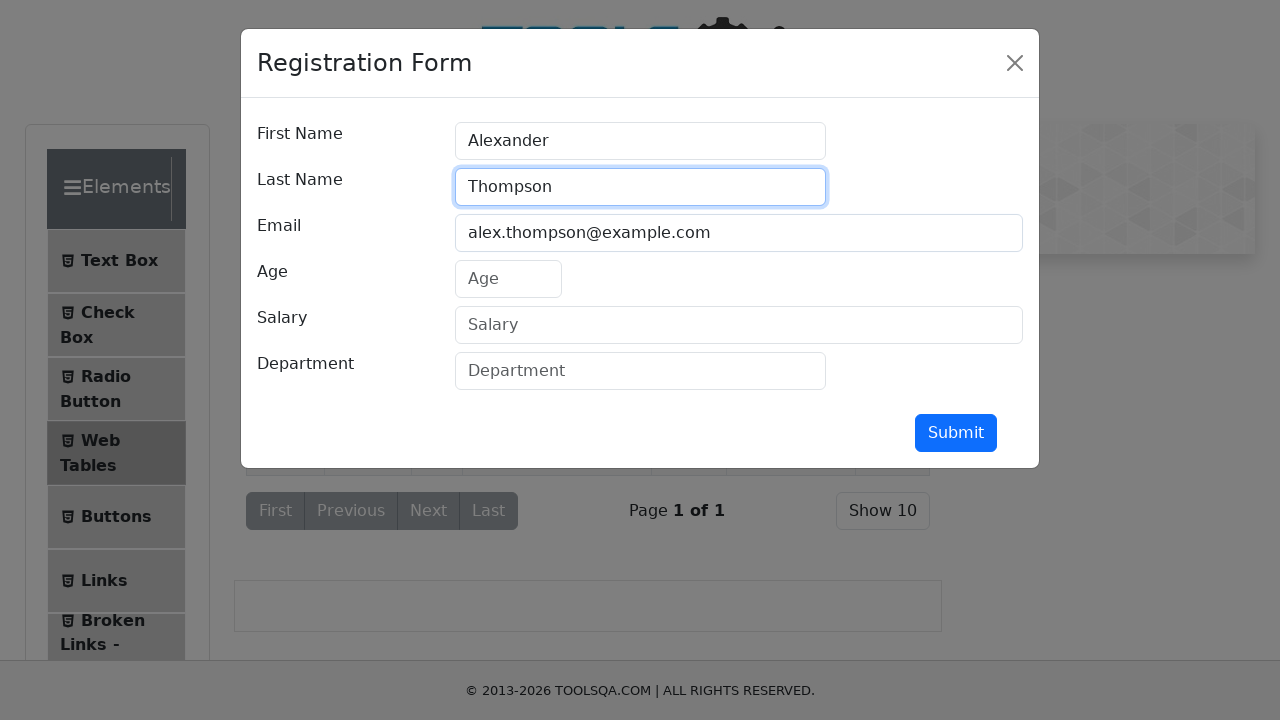

Filled age field with '28' on #age
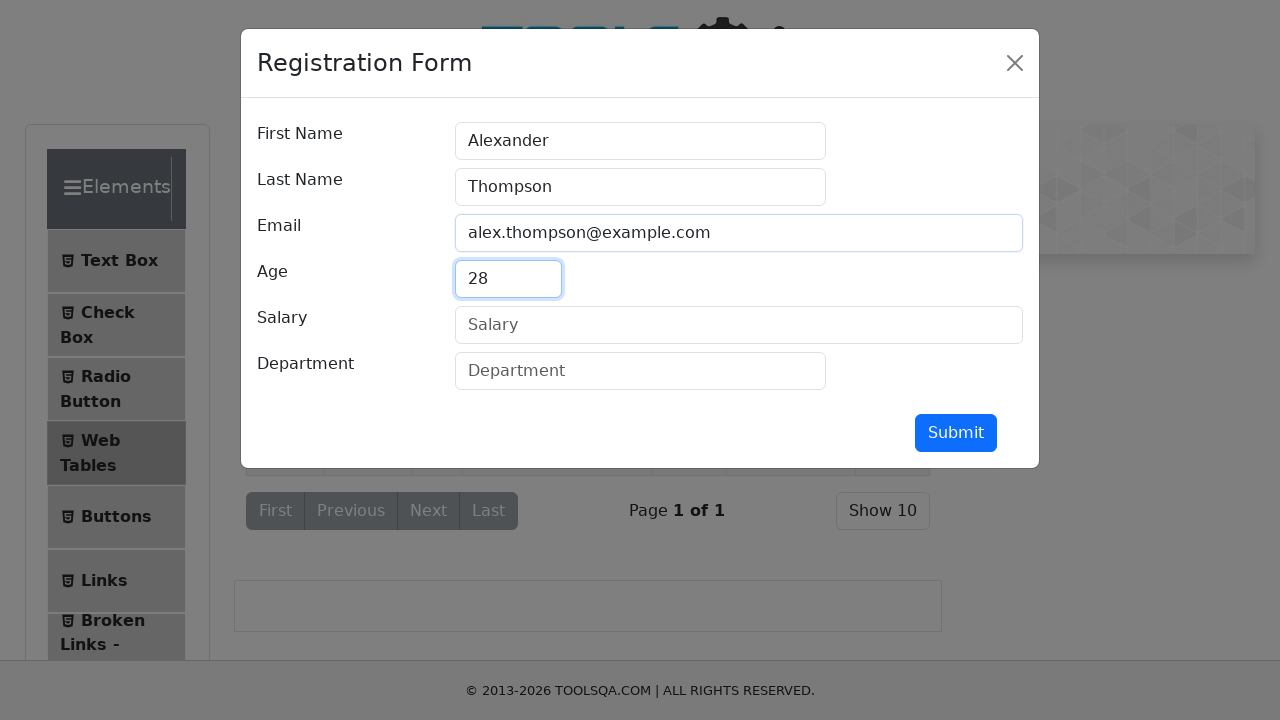

Filled salary field with '75000' on #salary
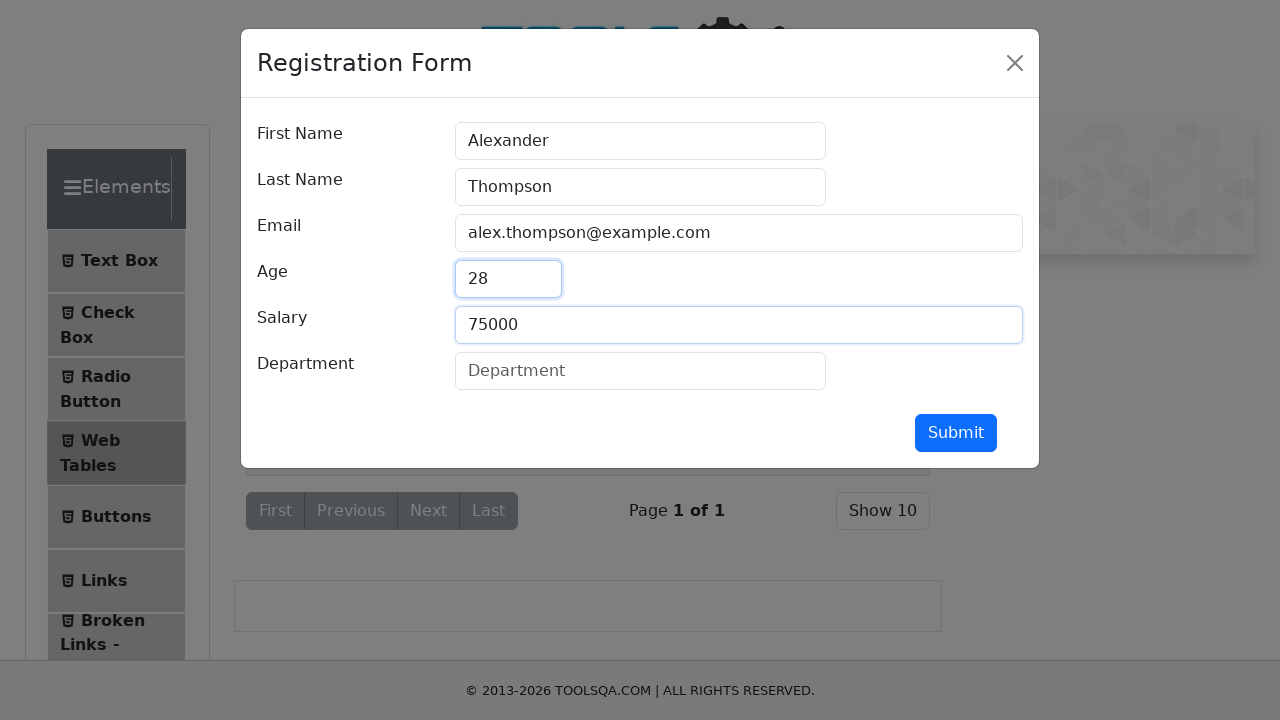

Filled department field with 'Engineering' on #department
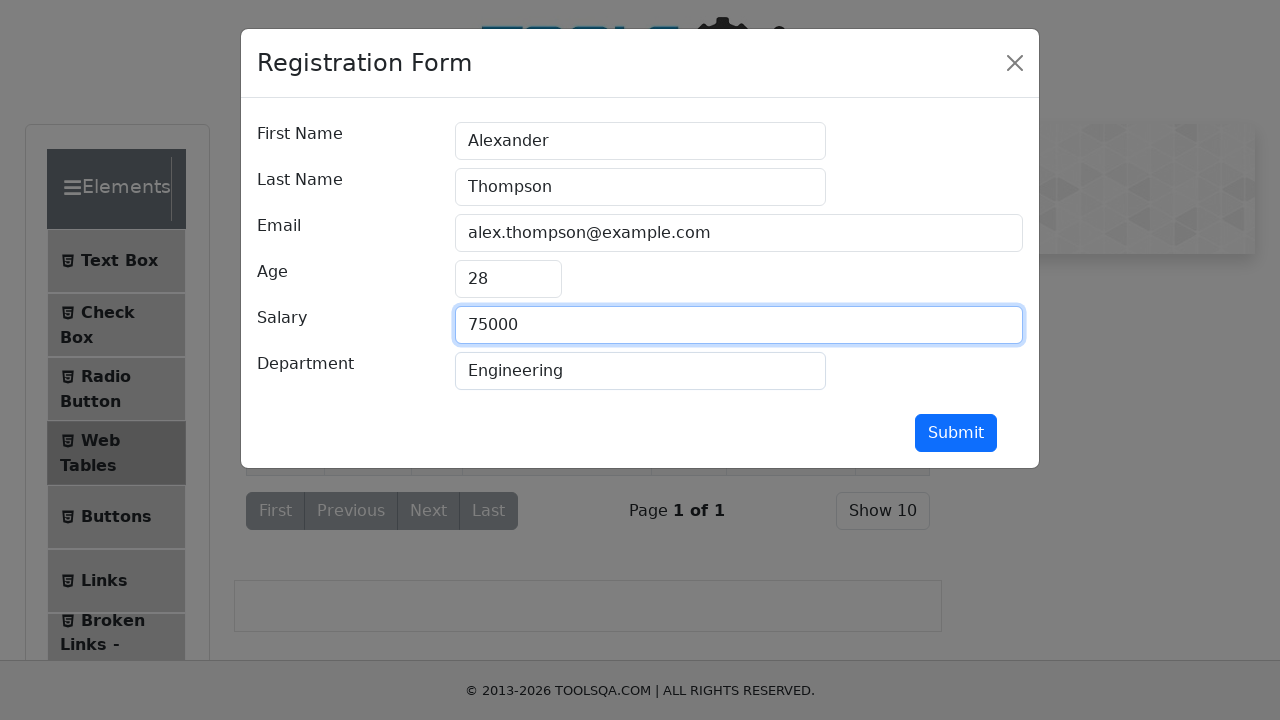

Clicked submit button to add new employee record at (956, 433) on #submit
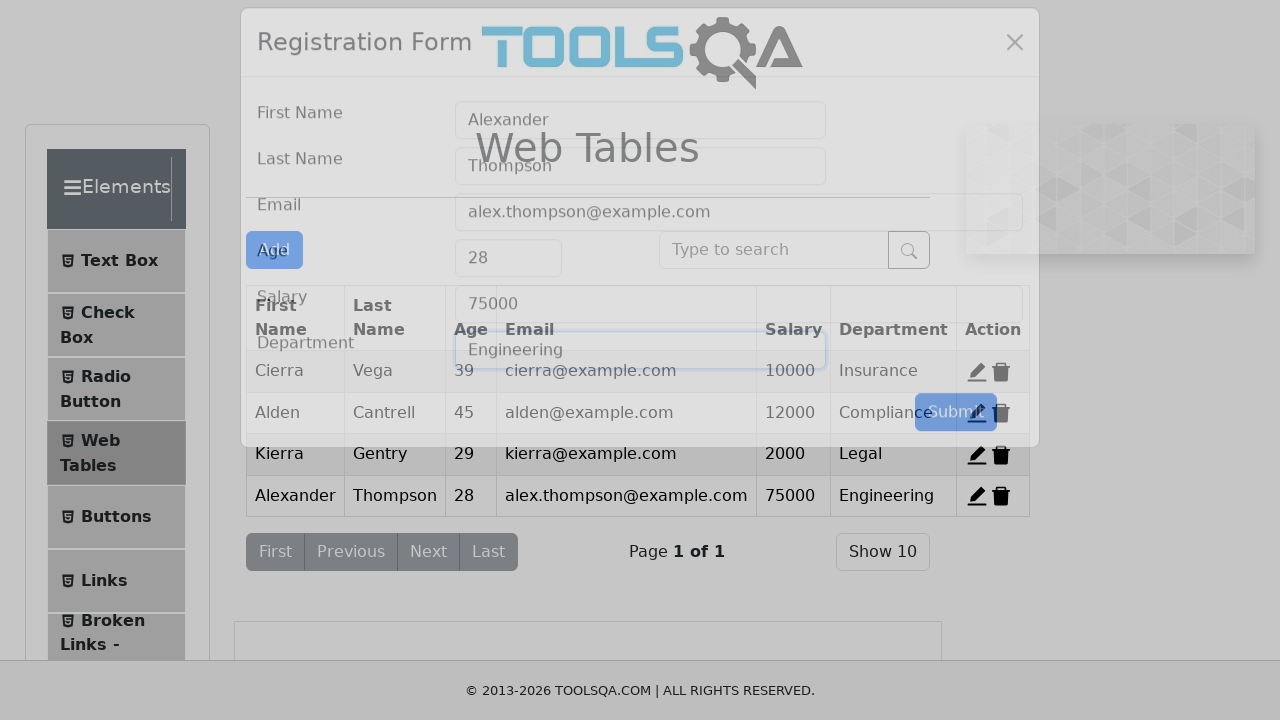

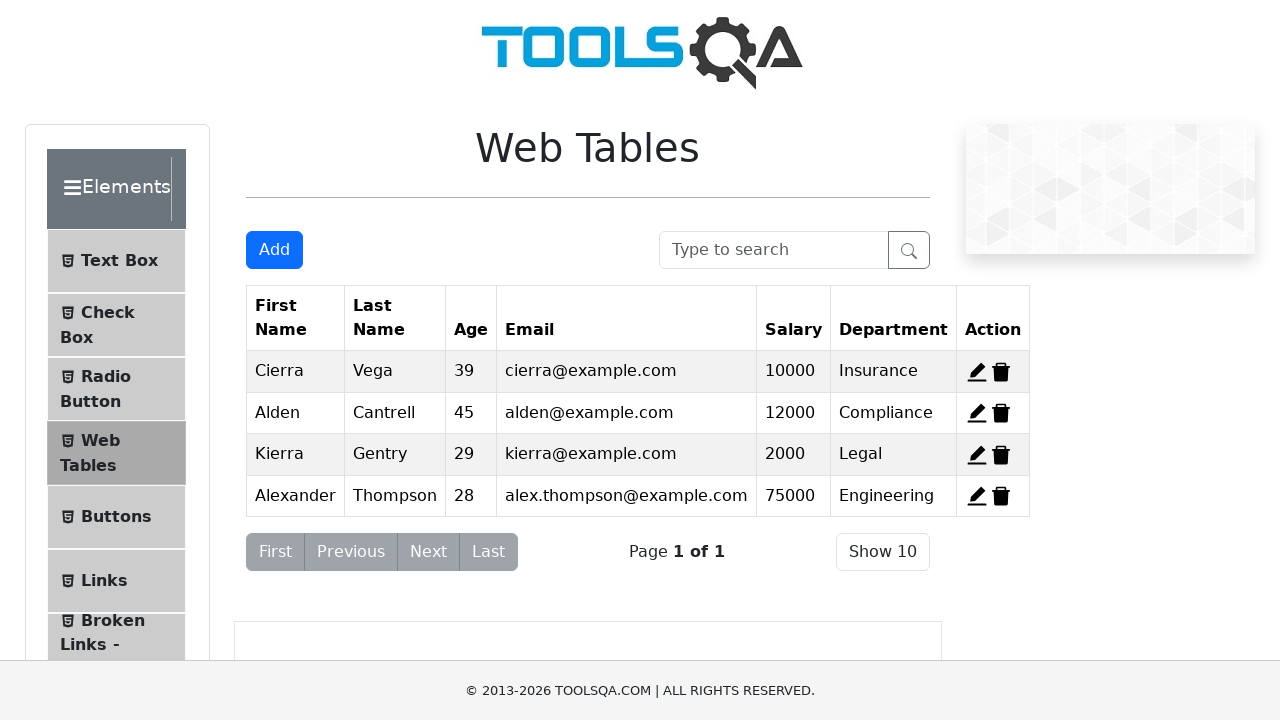